Tests navigation to Hyderabad food ordering page by clicking the corresponding city link on Swiggy homepage

Starting URL: https://www.swiggy.com/

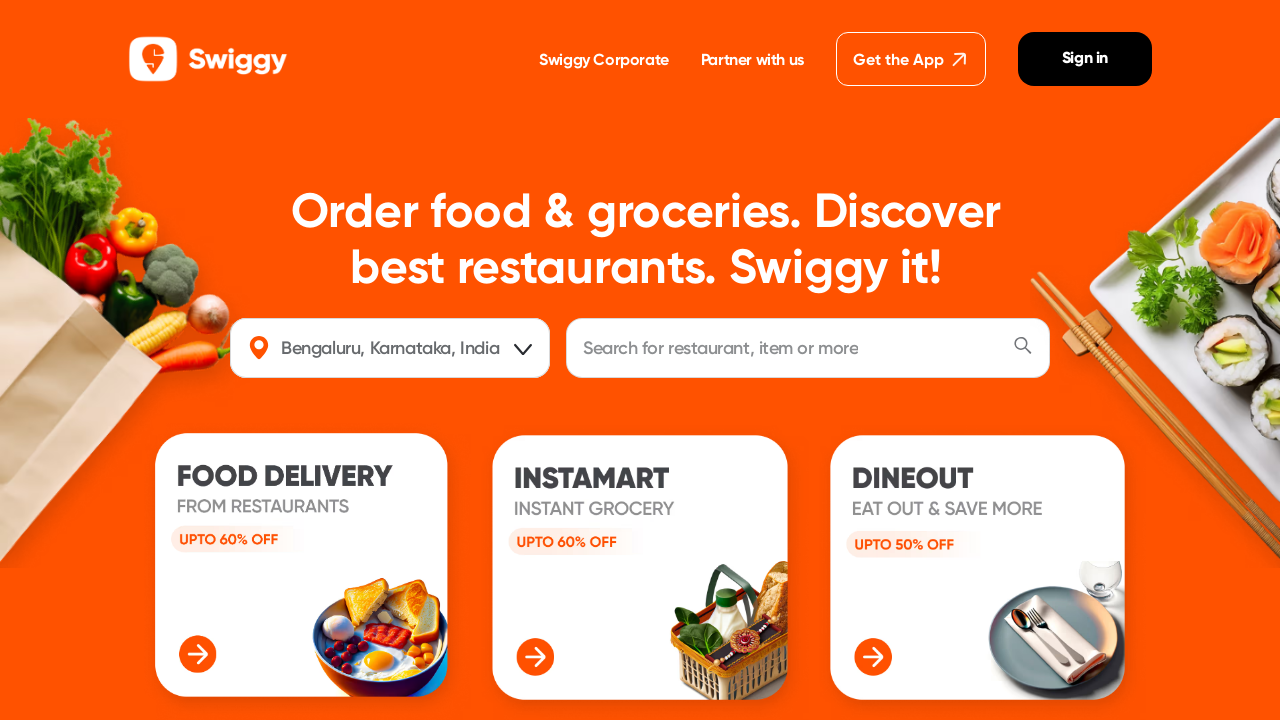

Navigated to Swiggy homepage
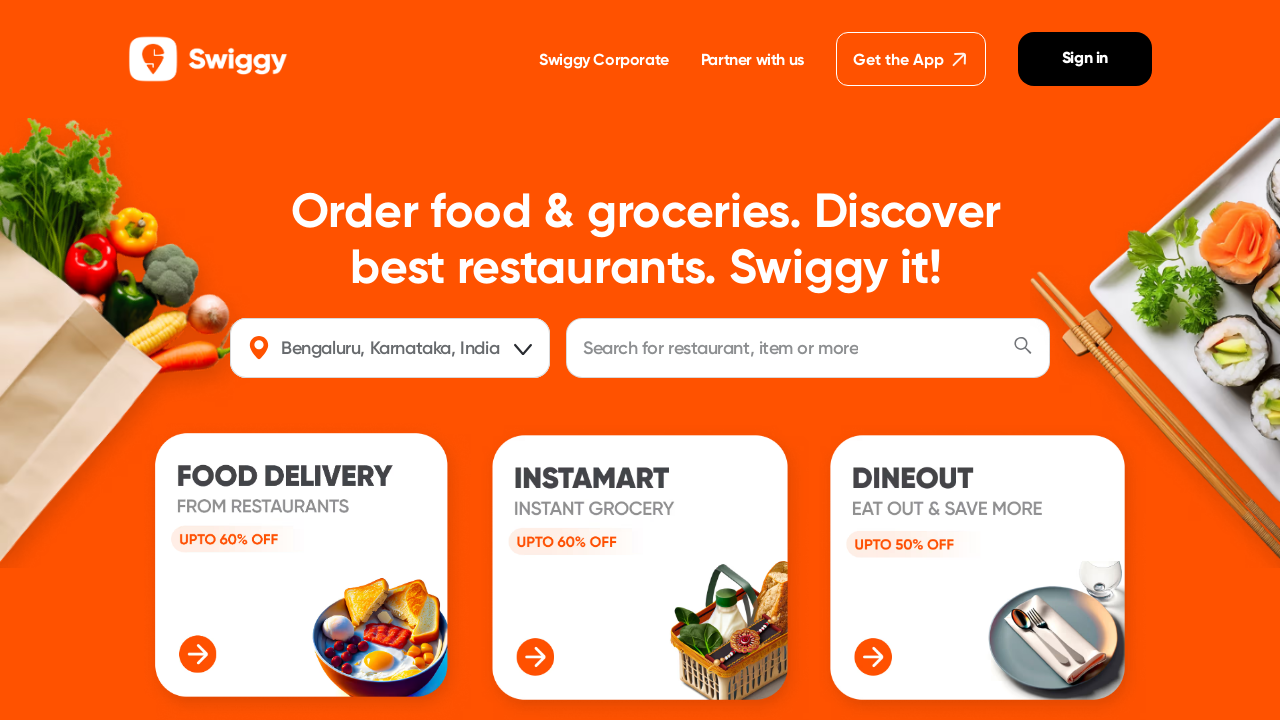

Clicked on Hyderabad city link to navigate to food ordering page at (704, 360) on internal:role=link[name="Order food online in Hyderabad"i]
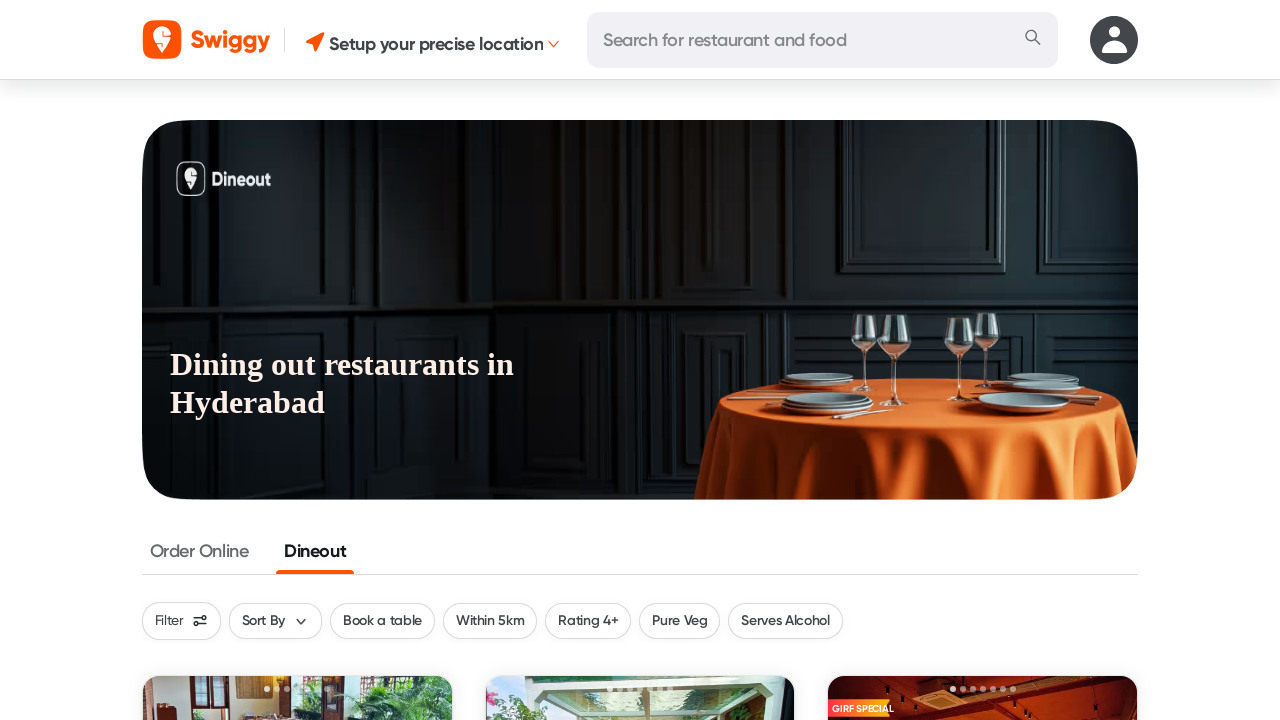

Waited for Hyderabad food ordering page to fully load
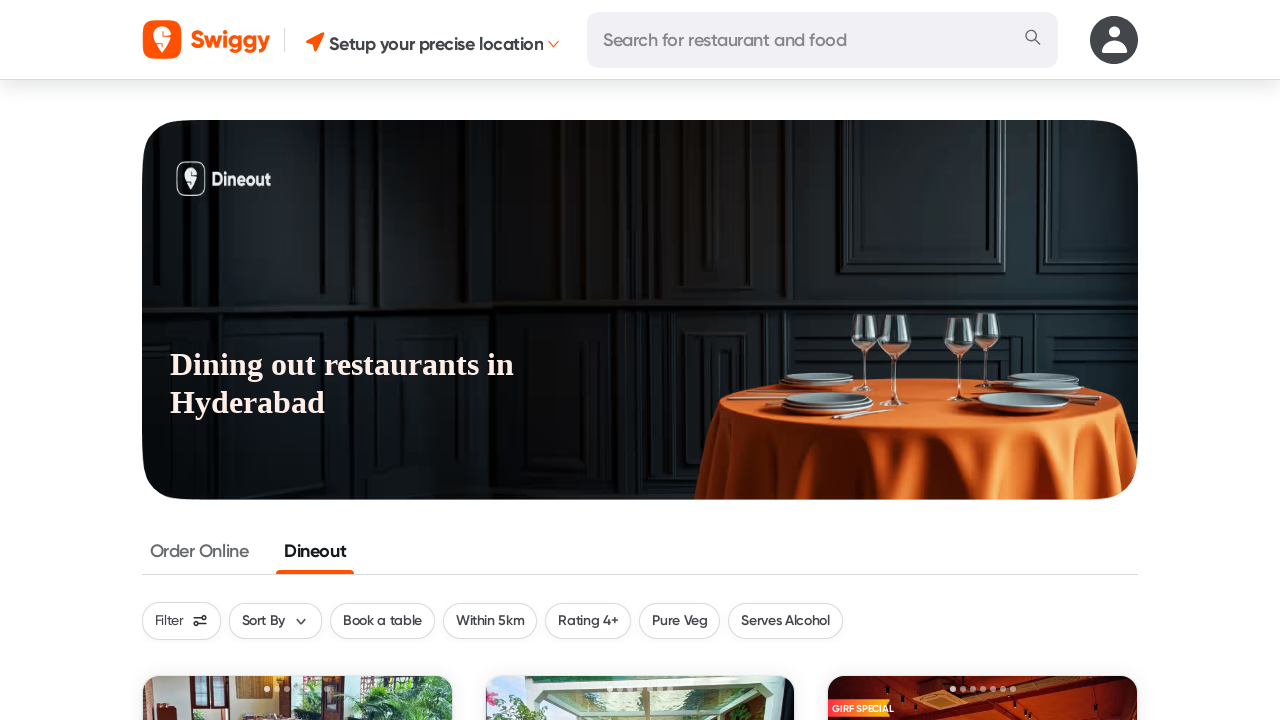

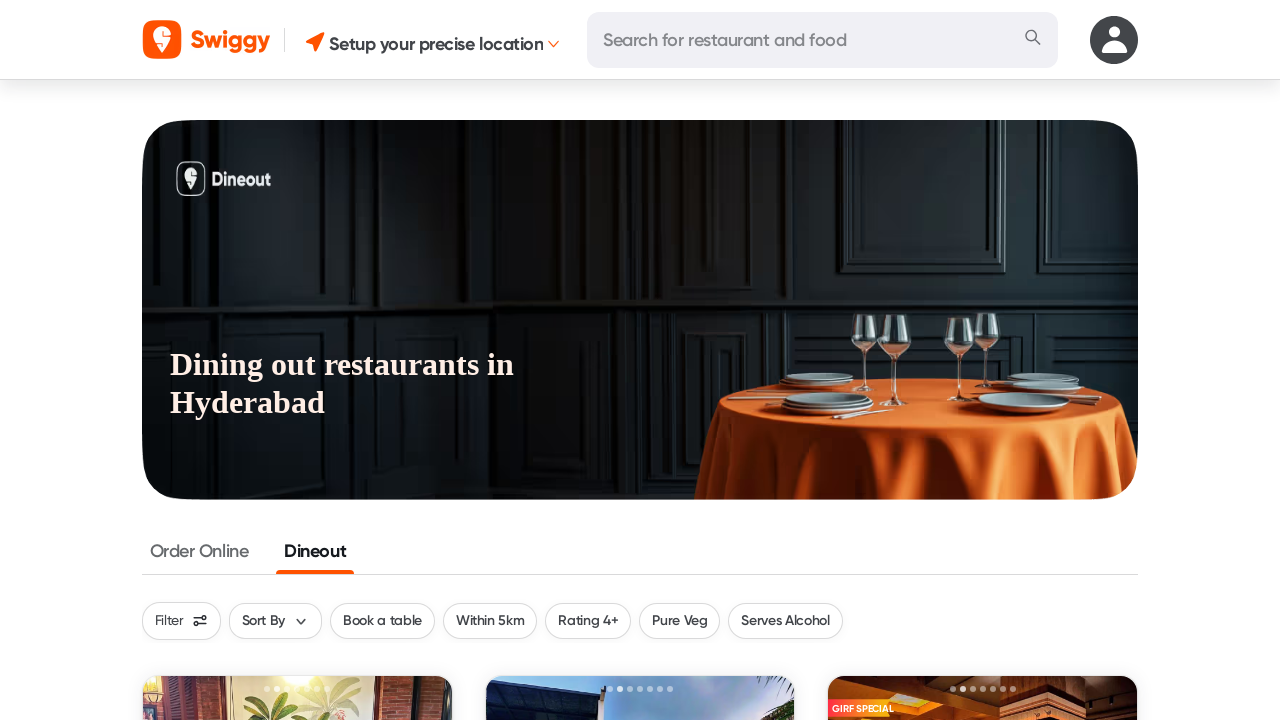